Tests a practice registration form by filling out all fields including personal info, date of birth, subjects, hobbies, address, and state/city selections, then verifies the submitted data appears in a confirmation modal.

Starting URL: https://demoqa.com/automation-practice-form

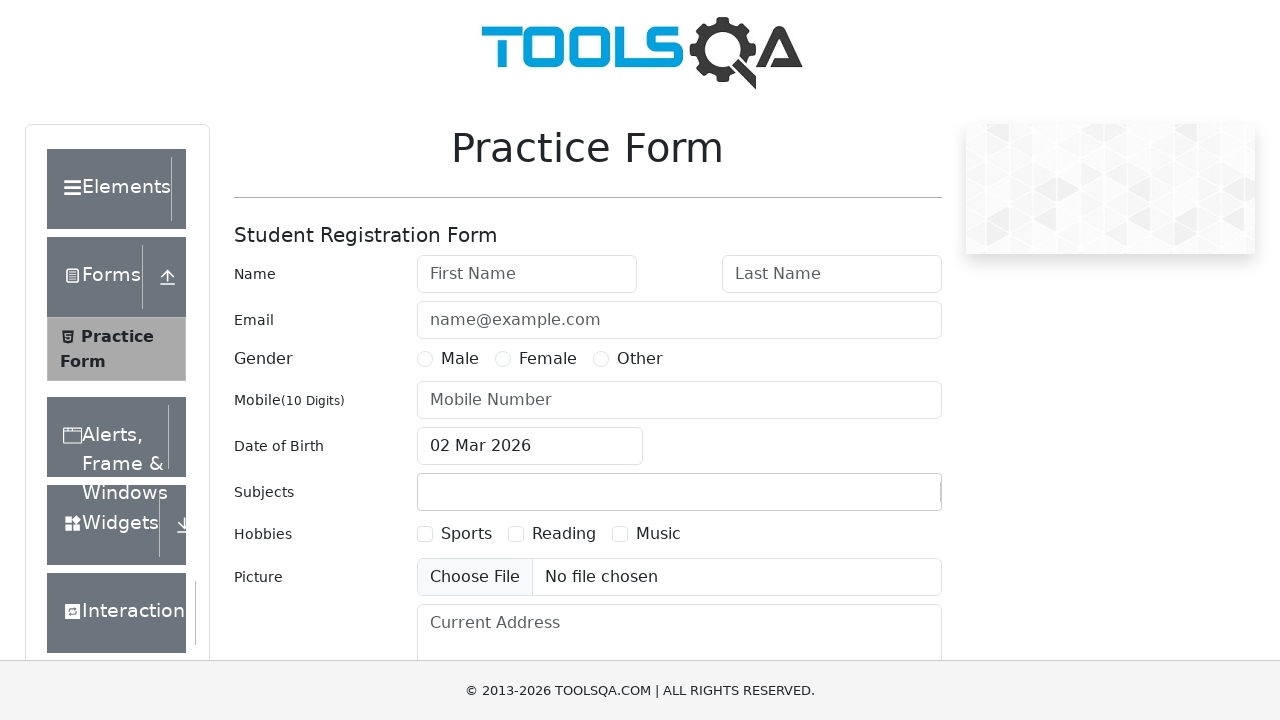

Removed fixed banner element via JavaScript
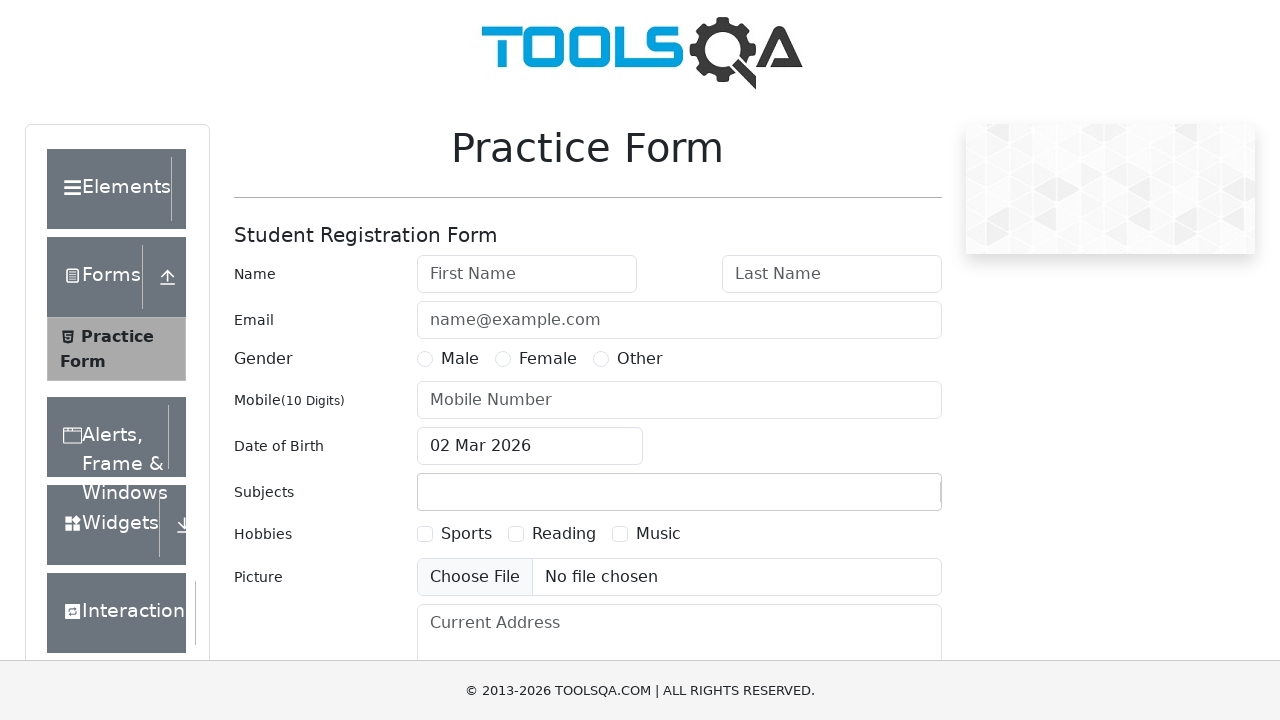

Removed footer element via JavaScript
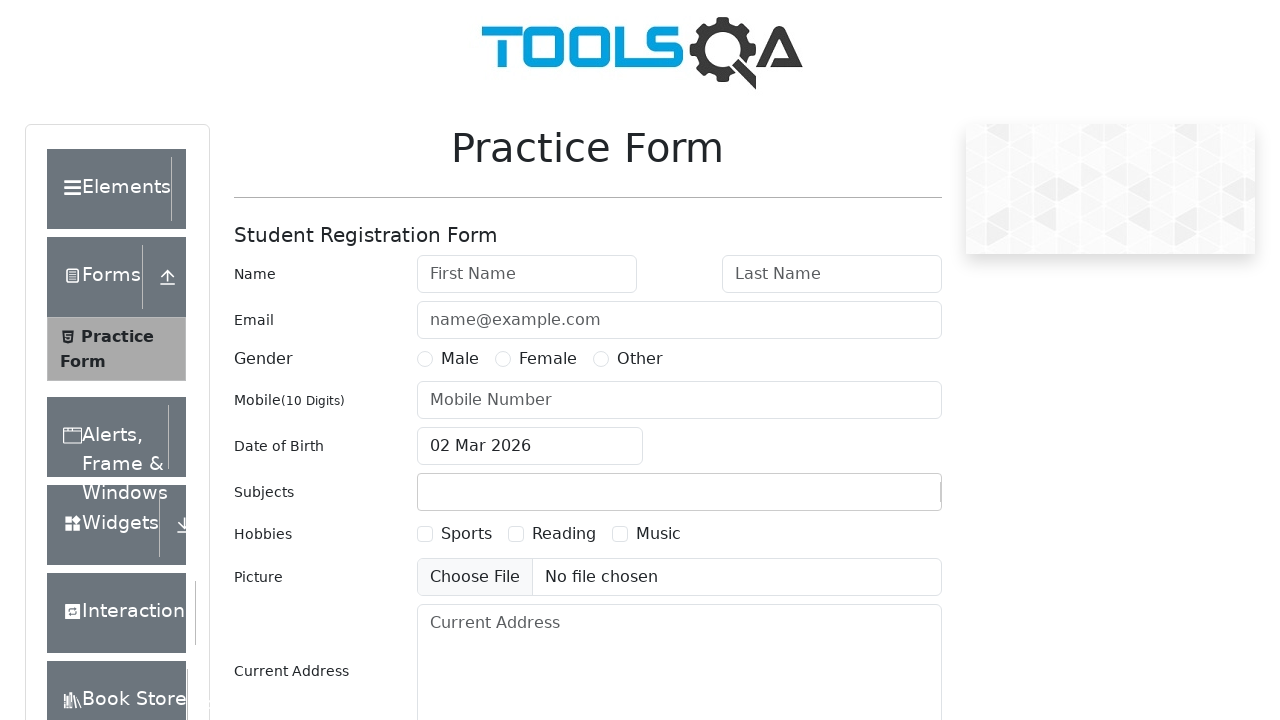

Filled first name field with 'testFirstName' on #firstName
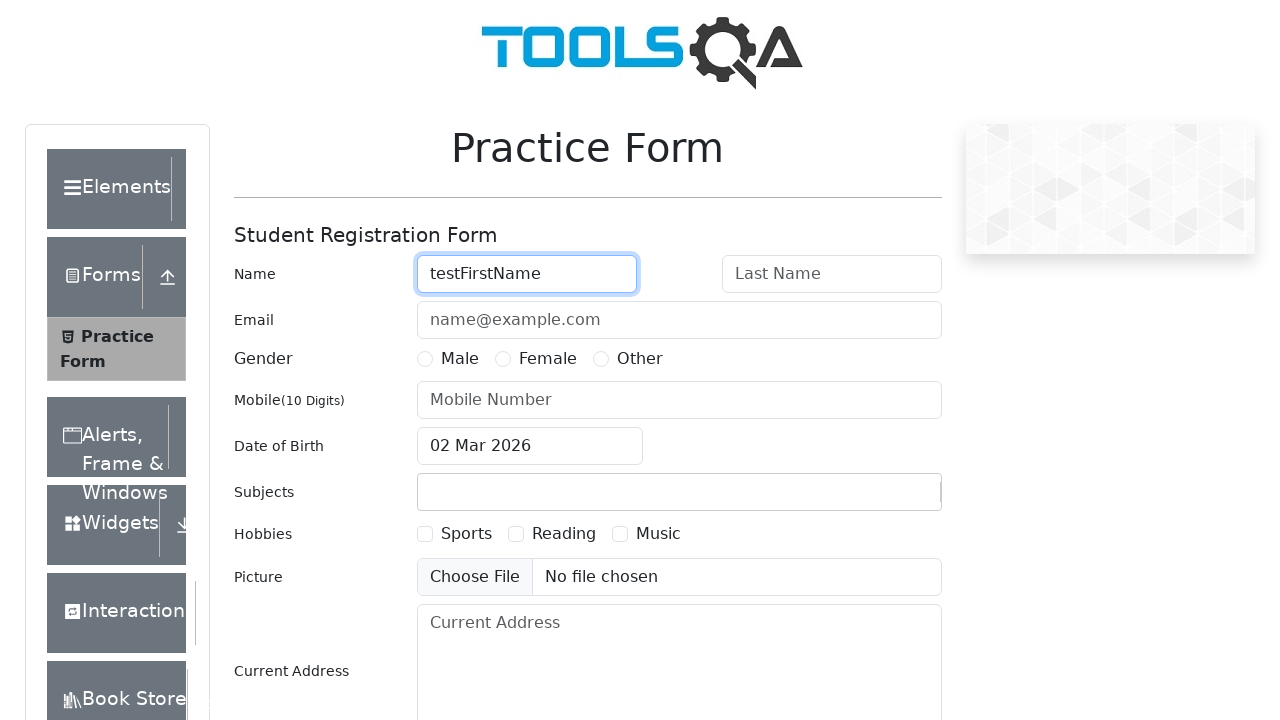

Filled last name field with 'testLastName' on #lastName
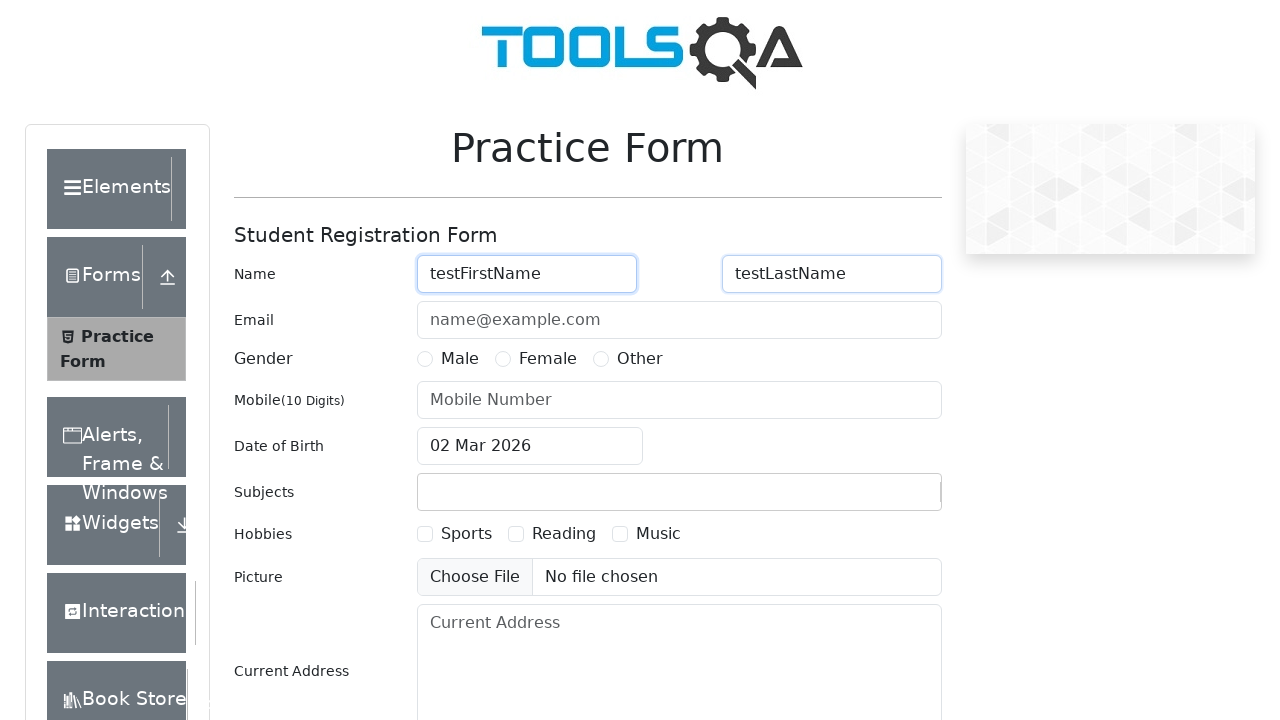

Filled email field with 'testUserEmail@test.ru' on #userEmail
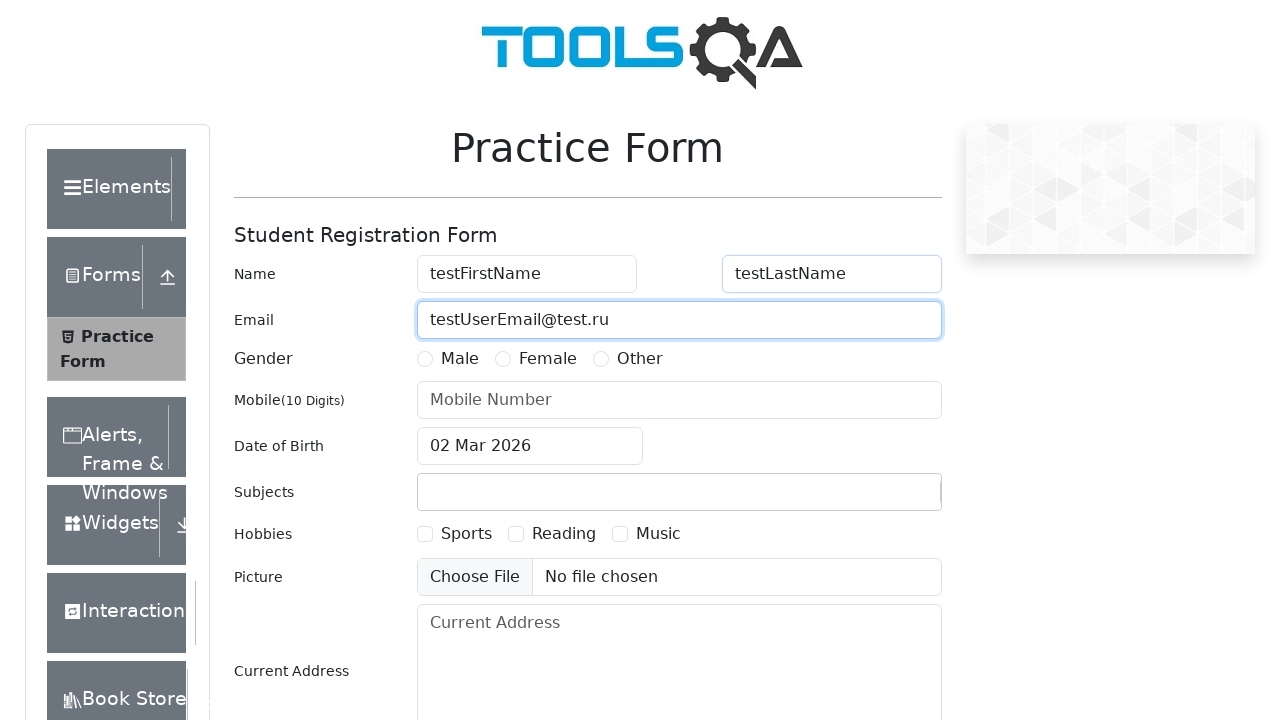

Selected 'Other' gender option at (640, 359) on text=Other
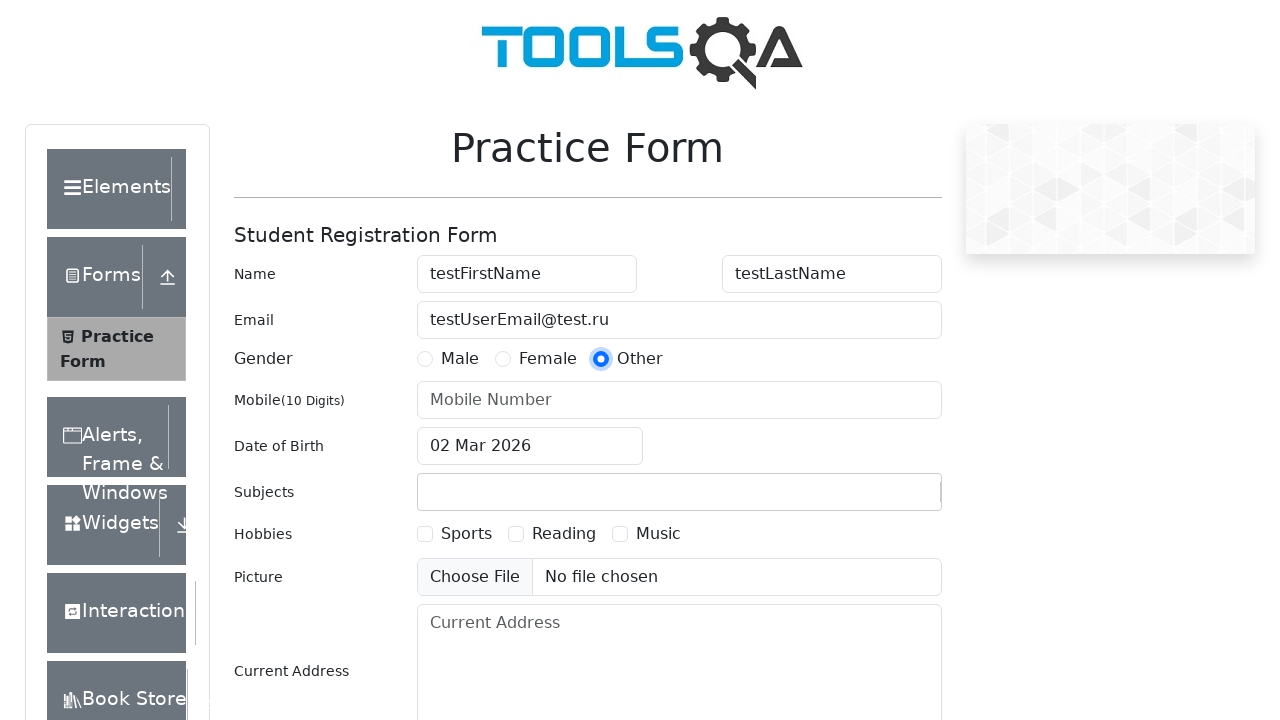

Filled mobile number field with '8912251475' on #userNumber
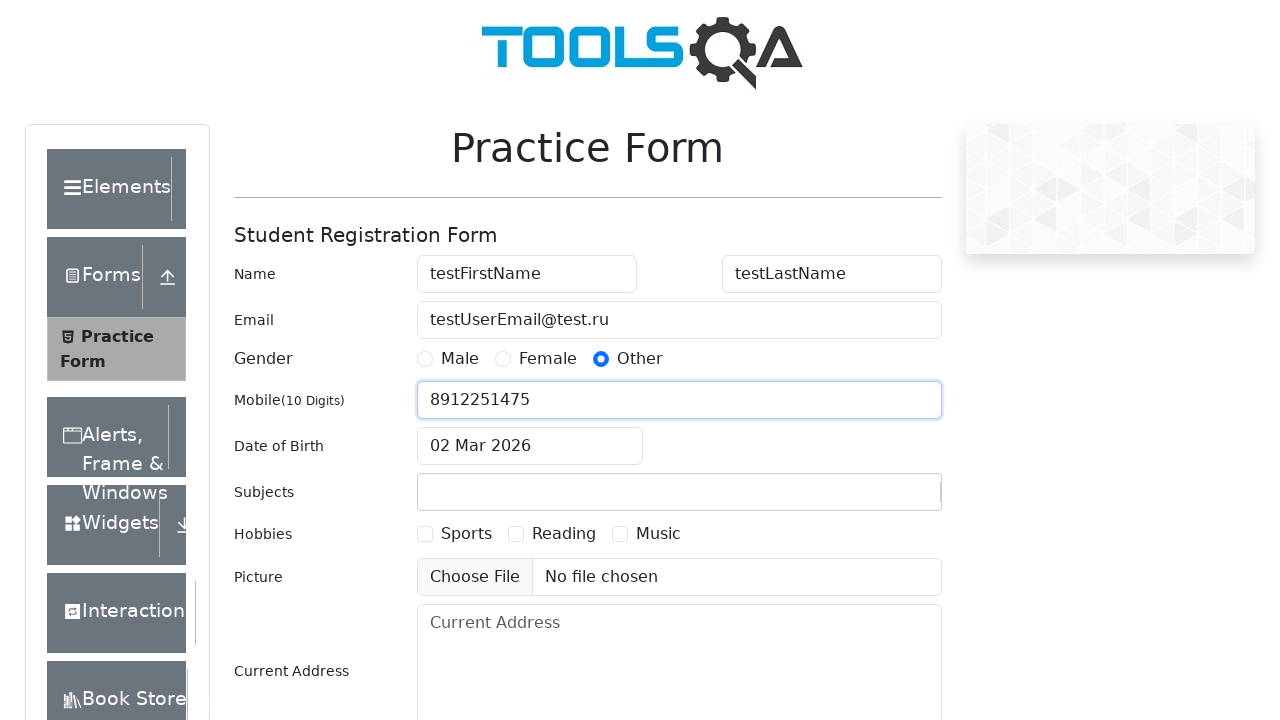

Opened date of birth picker at (530, 446) on #dateOfBirthInput
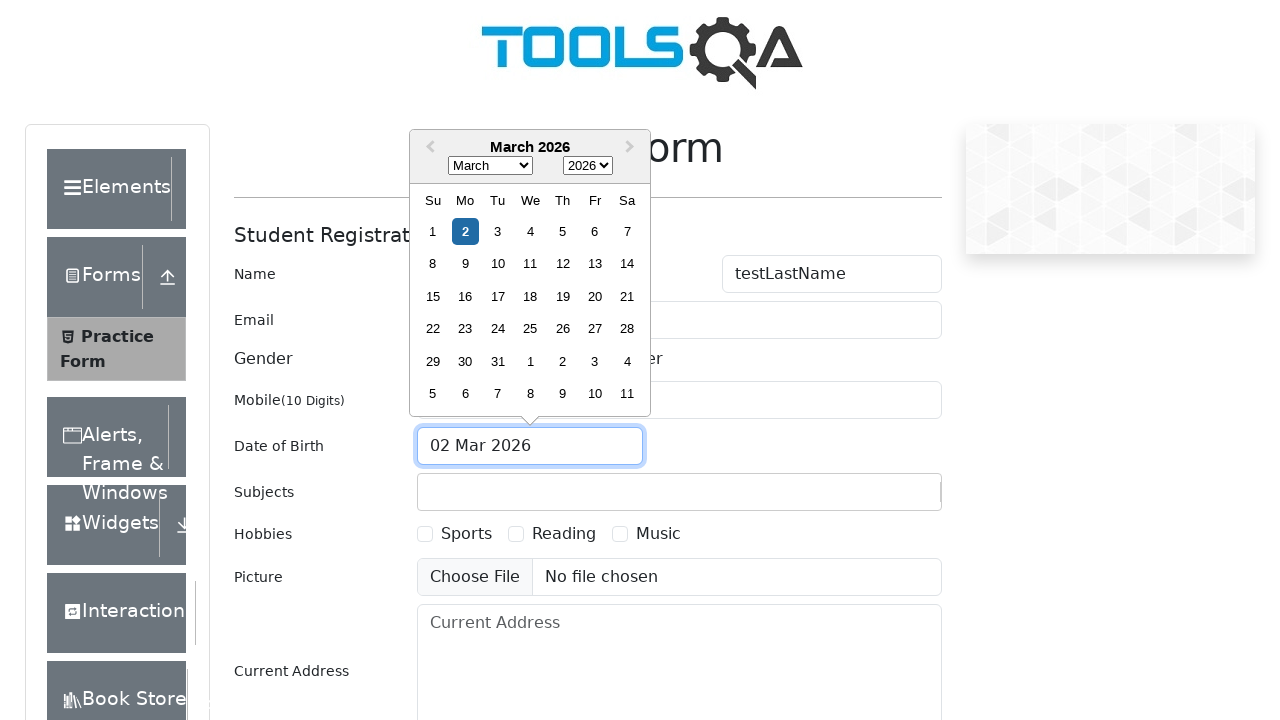

Selected month 3 (April) in date picker on .react-datepicker__month-select
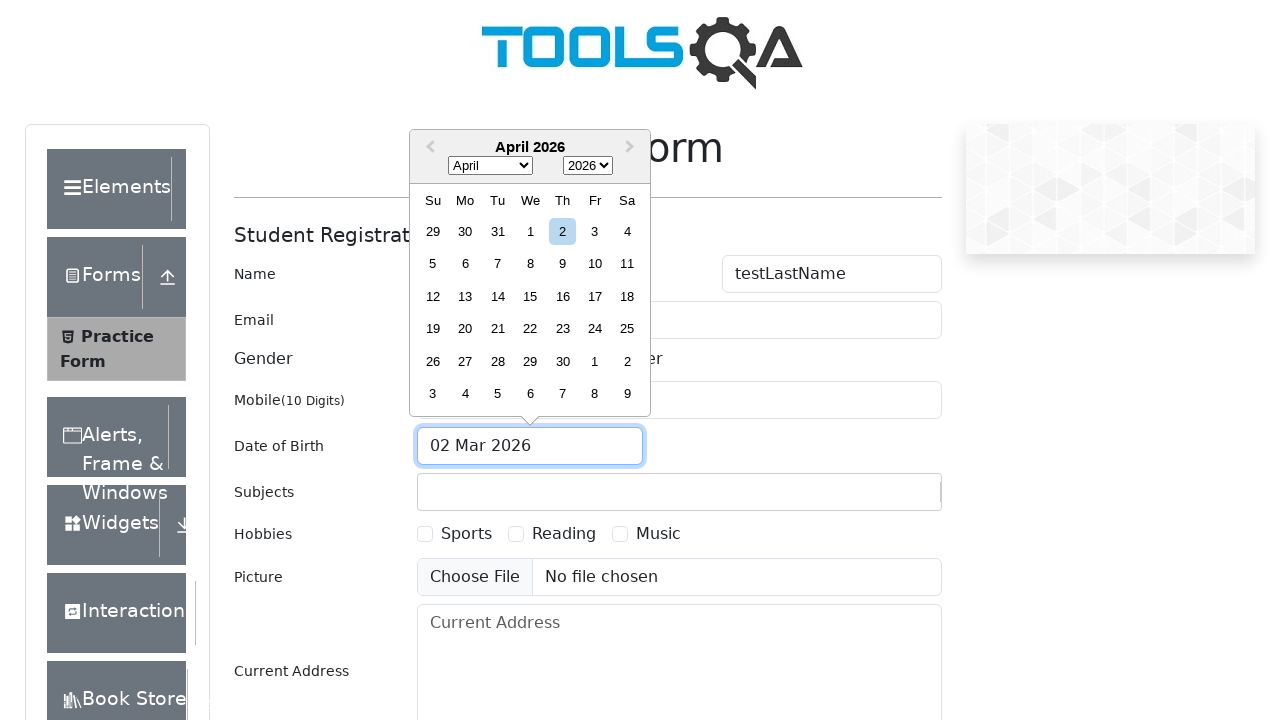

Selected year 1939 in date picker on .react-datepicker__year-select
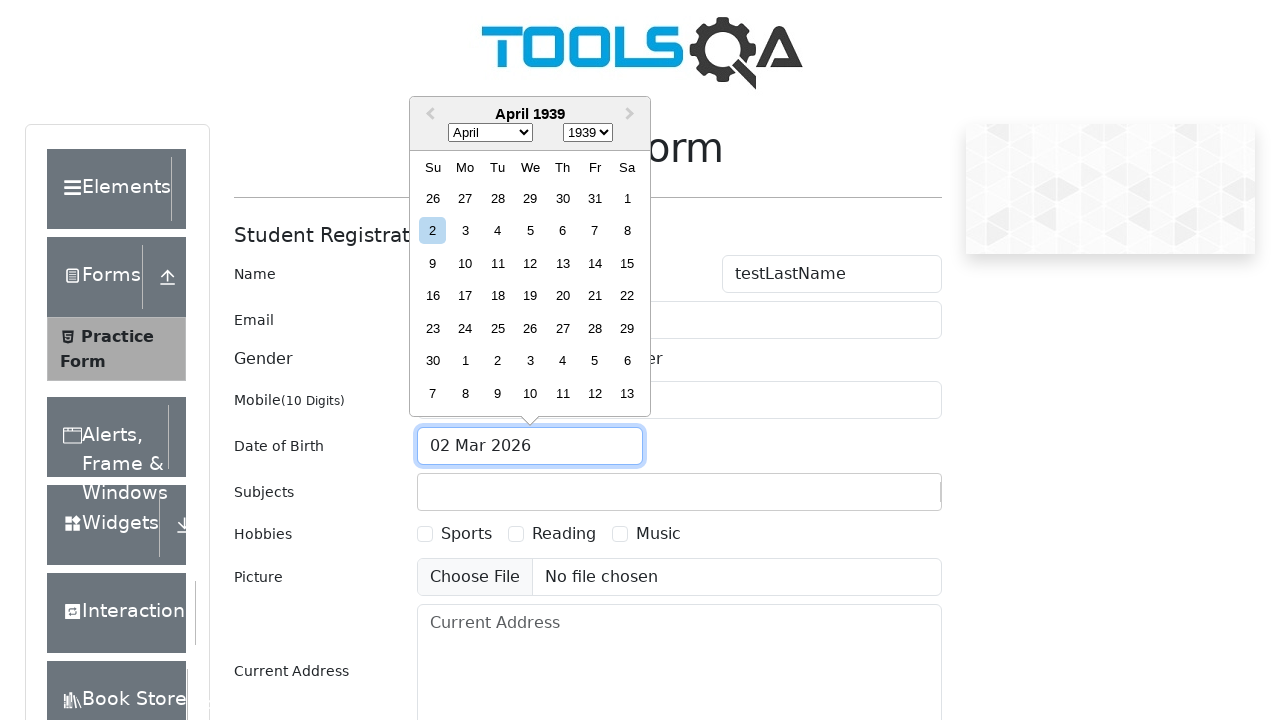

Selected day 12 in date picker at (530, 263) on .react-datepicker__day--012
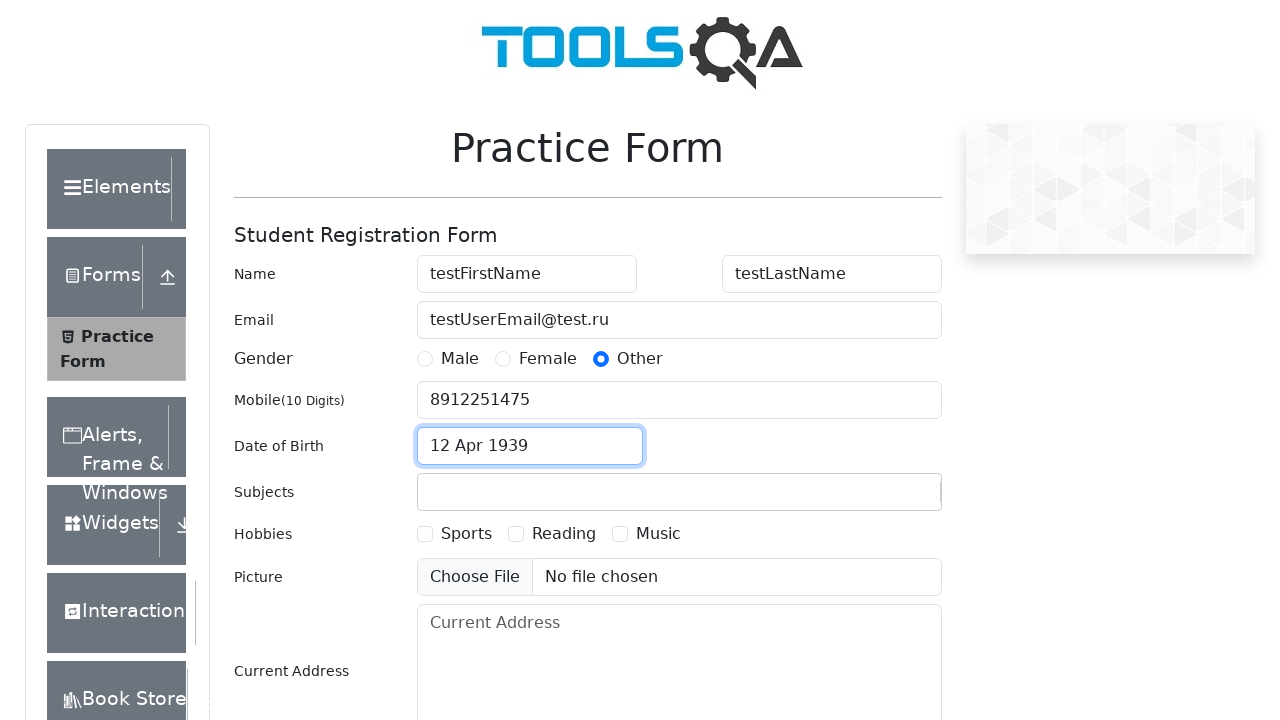

Opened subjects auto-complete dropdown at (679, 492) on .subjects-auto-complete__control
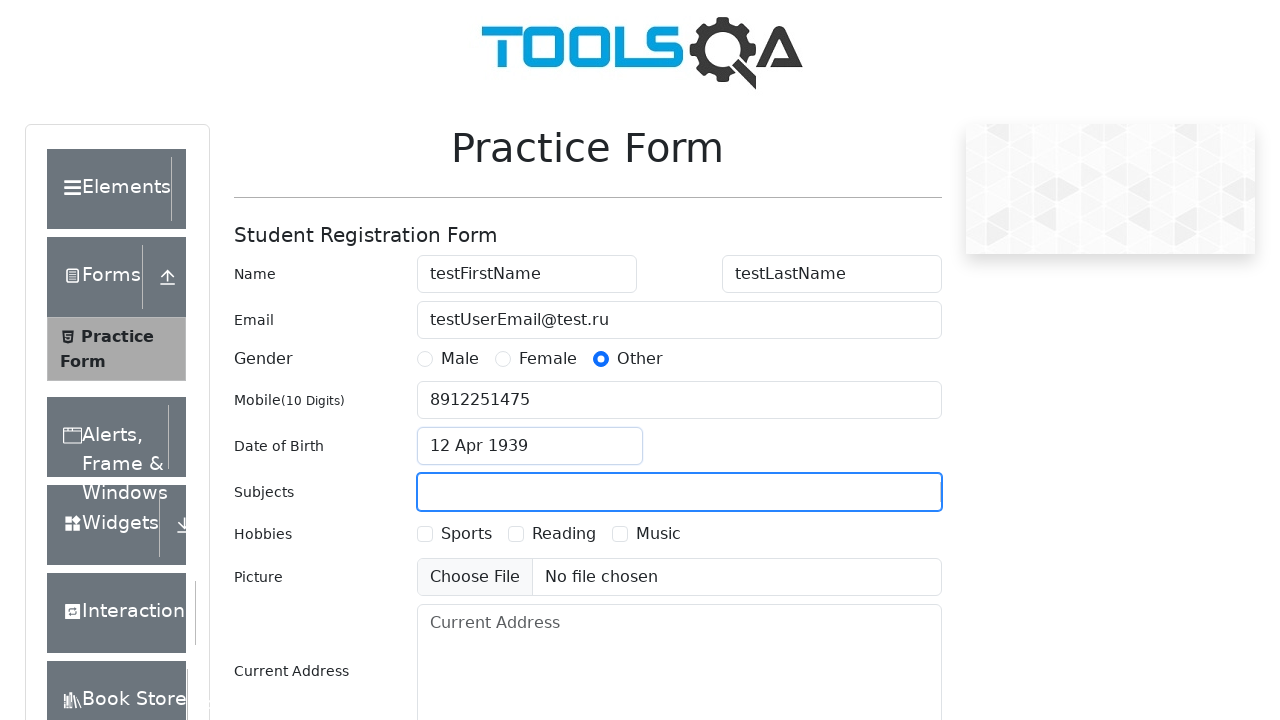

Typed 'm' in subjects input field on #subjectsInput
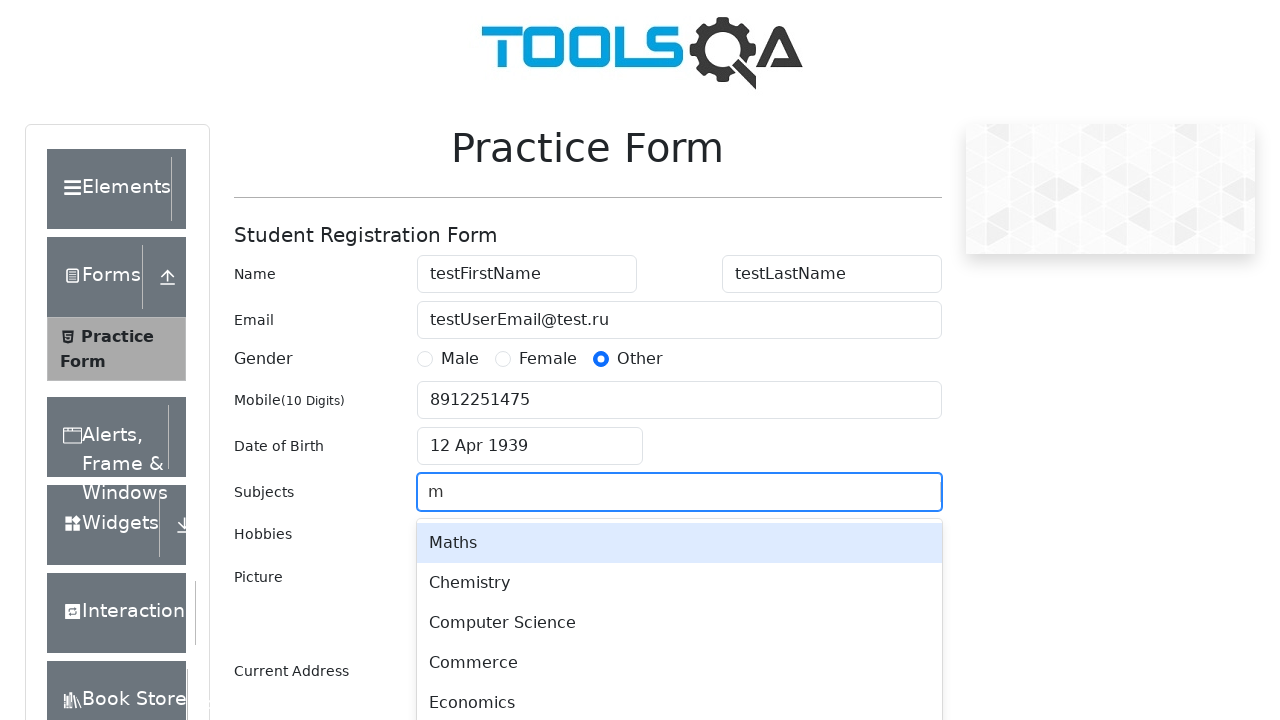

Selected subject option from dropdown at (679, 583) on #react-select-2-option-1
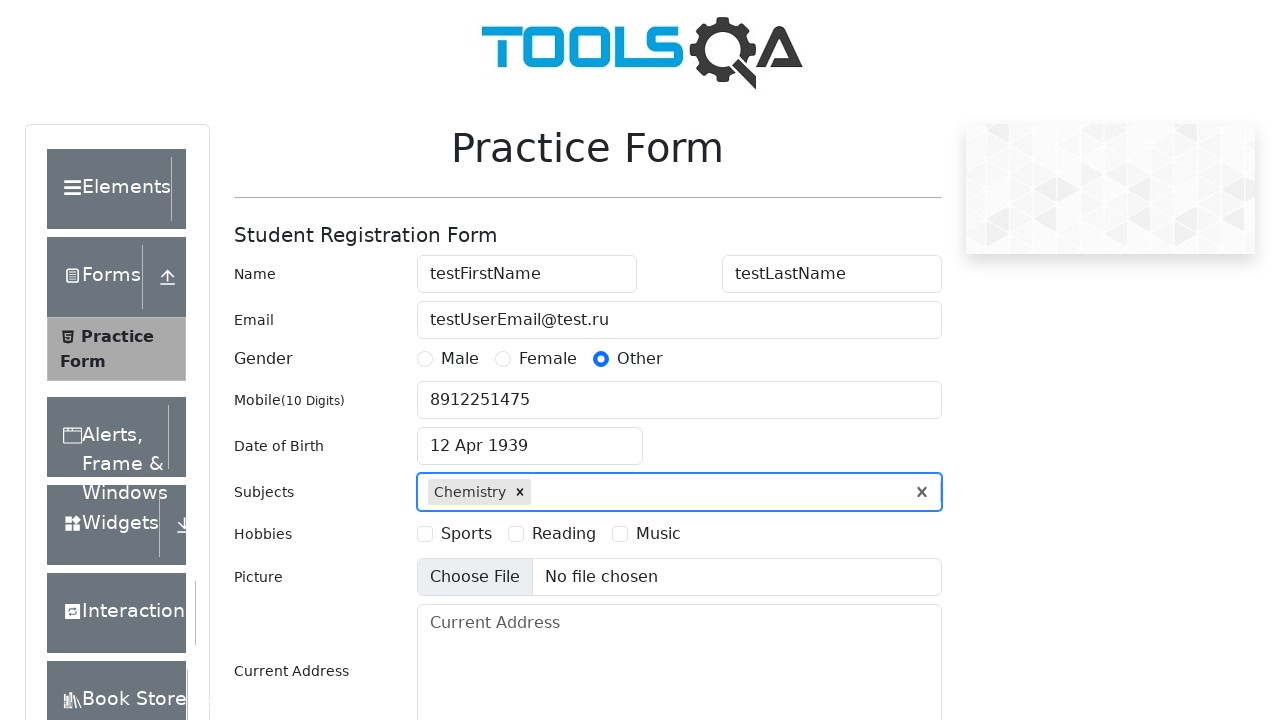

Selected 'Sports' hobby checkbox at (466, 534) on #hobbiesWrapper >> text=Sports
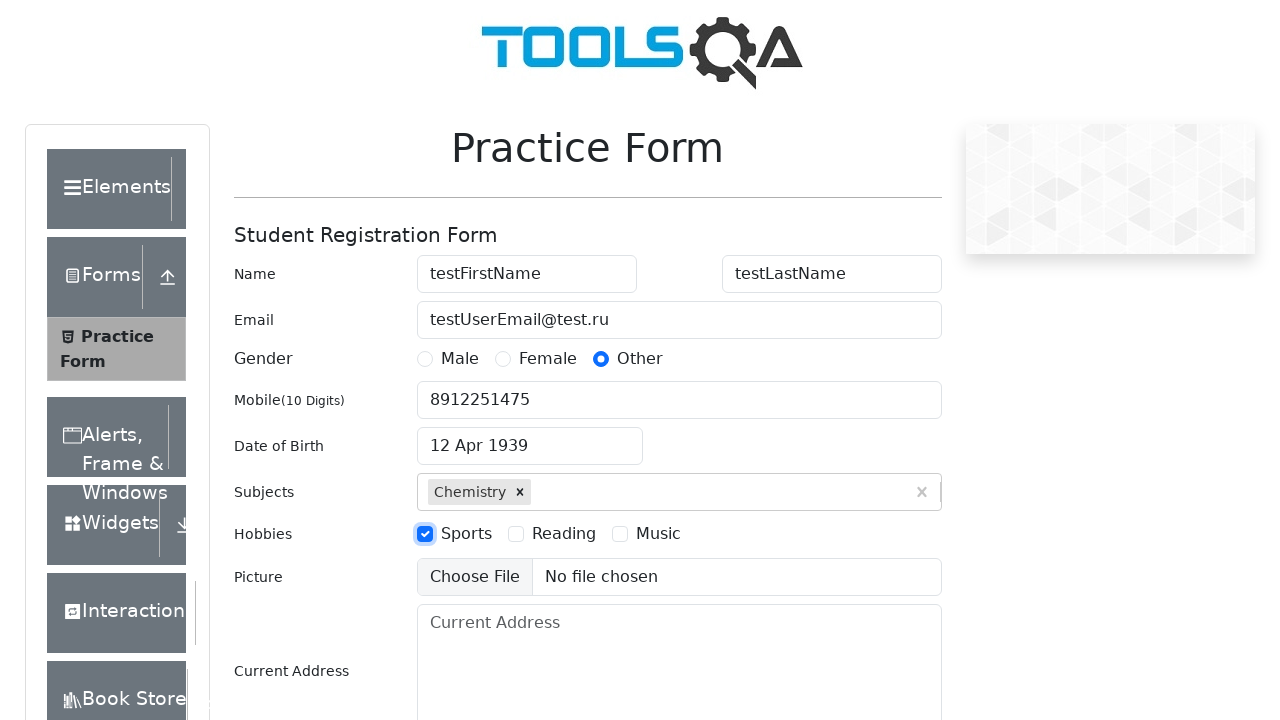

Selected 'Reading' hobby checkbox at (564, 534) on #hobbiesWrapper >> text=Reading
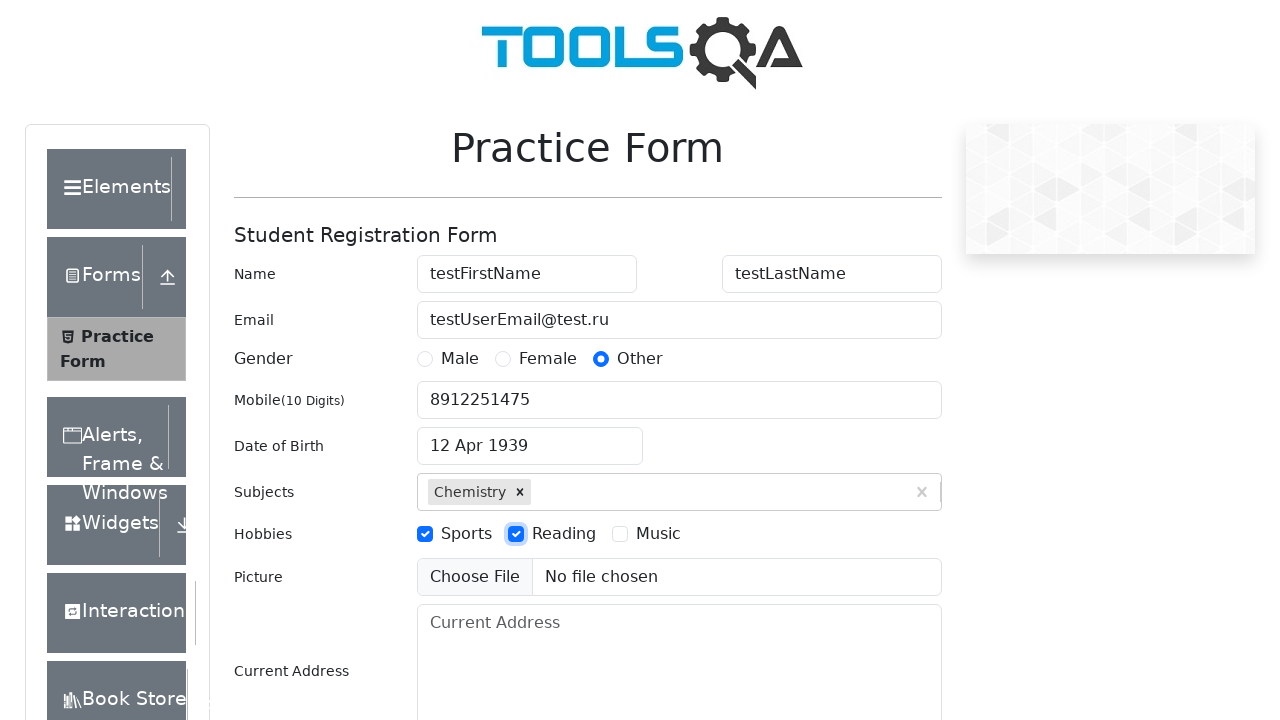

Selected 'Music' hobby checkbox at (658, 534) on #hobbiesWrapper >> text=Music
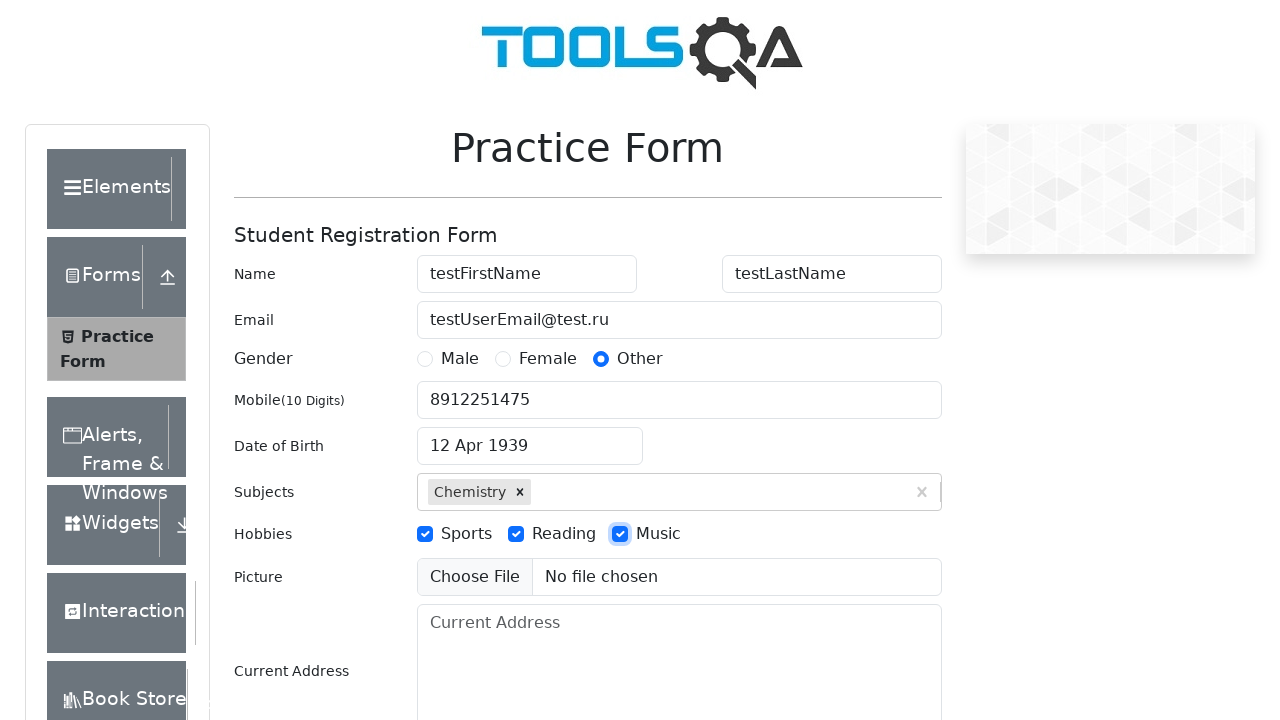

Filled current address field with 'currentAddressTest' on #currentAddress
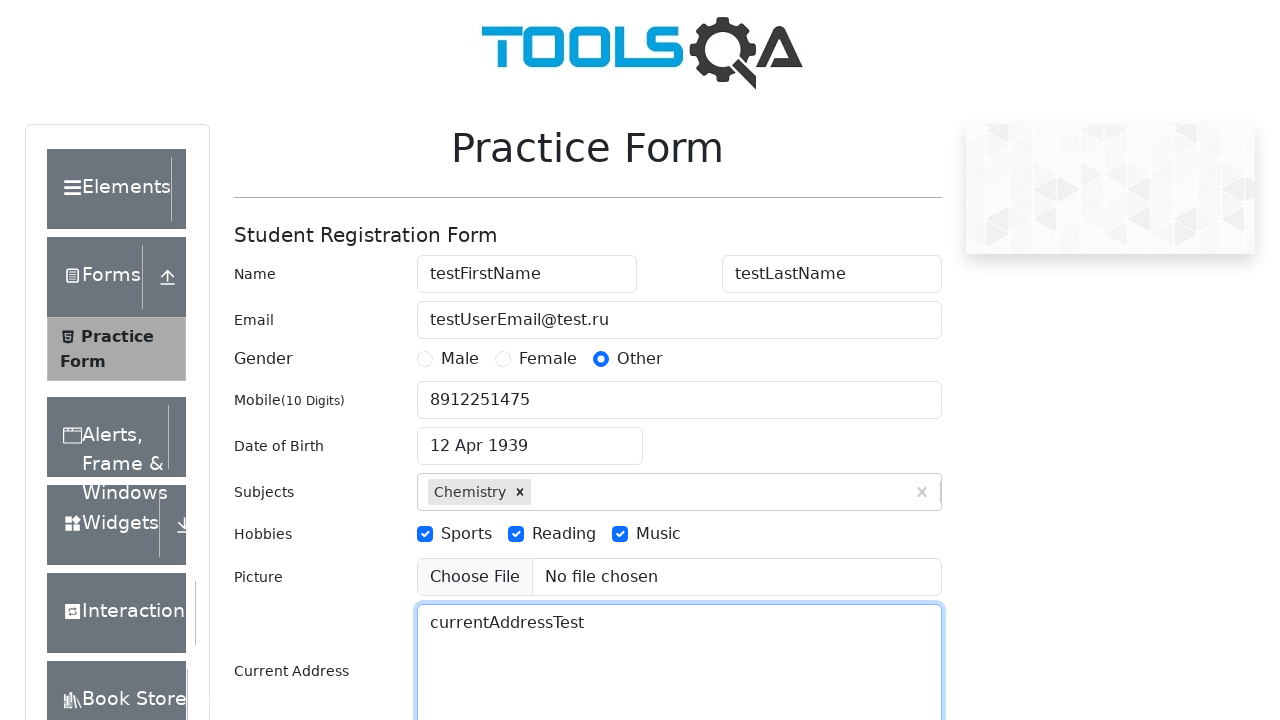

Scrolled state field into view
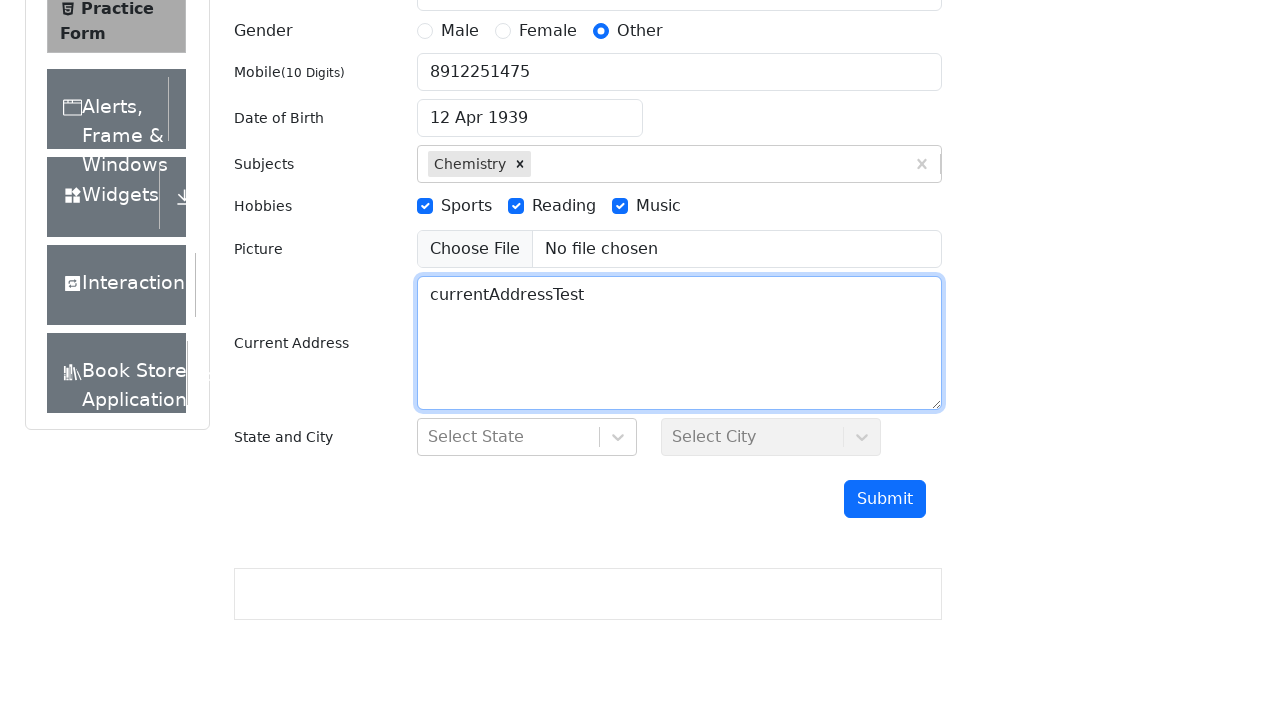

Opened state selection dropdown at (527, 437) on #state
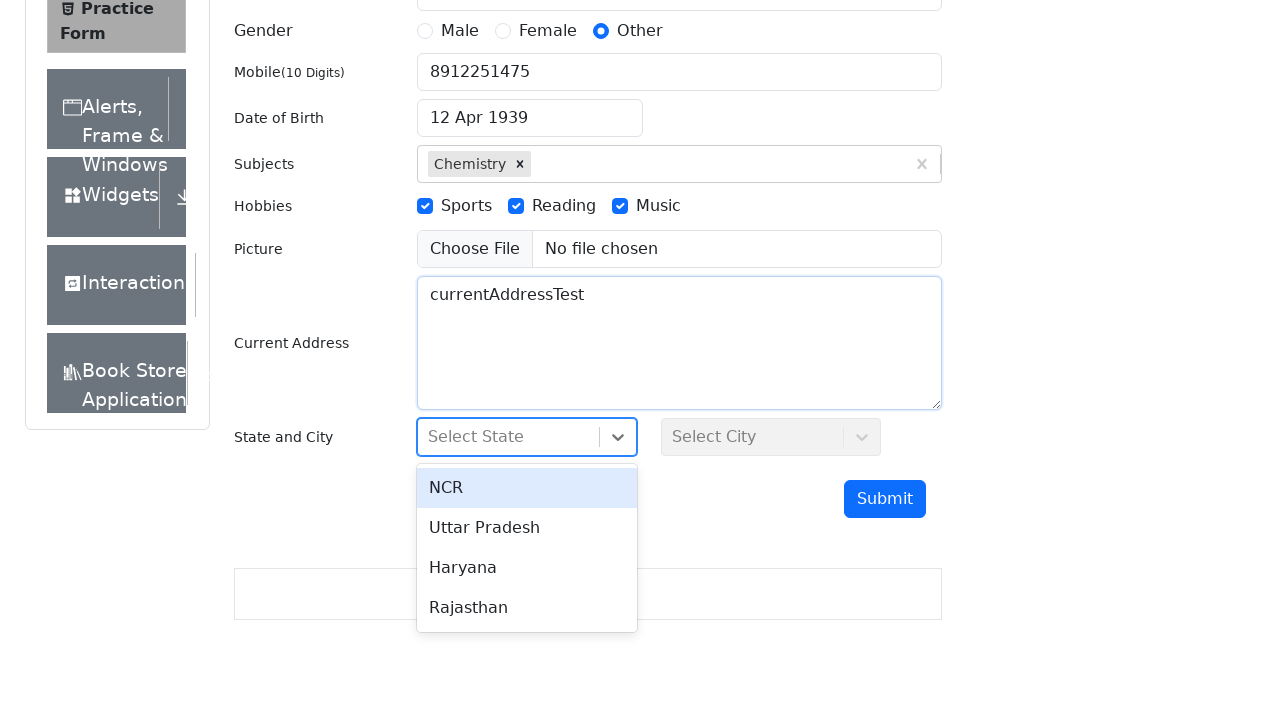

Selected state option from dropdown at (527, 608) on #react-select-3-option-3
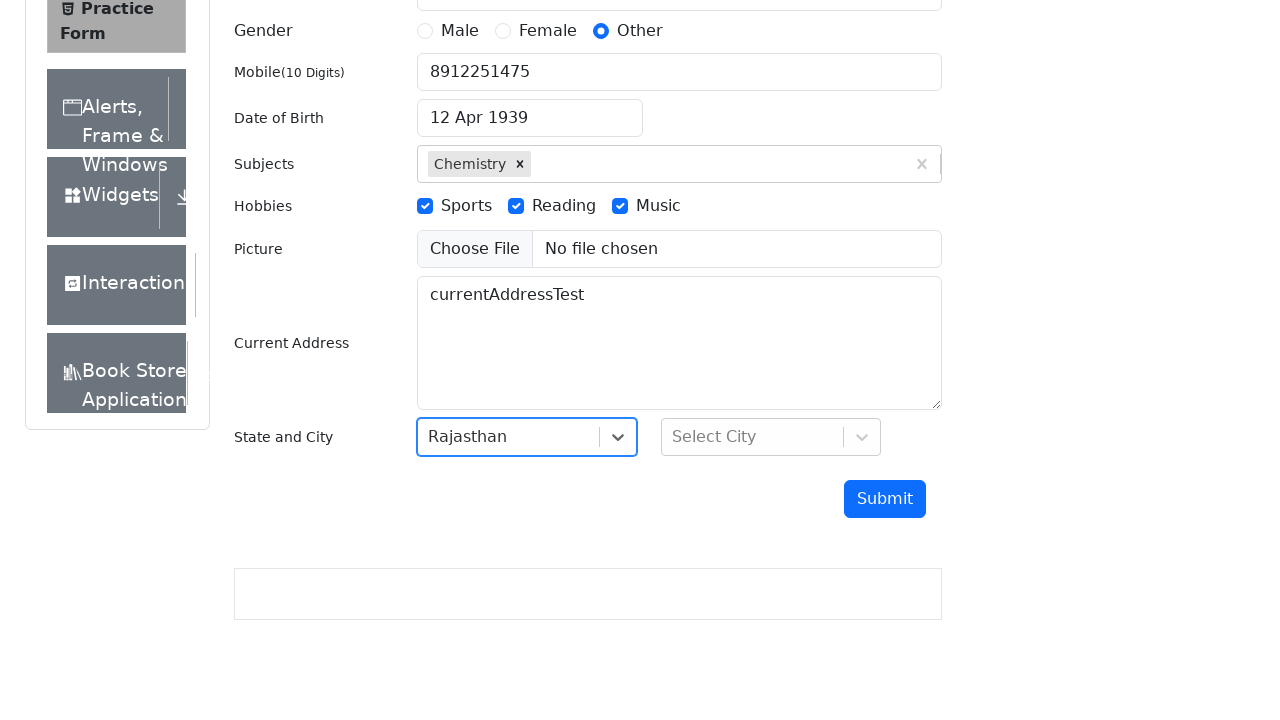

Opened city selection dropdown at (771, 437) on #city
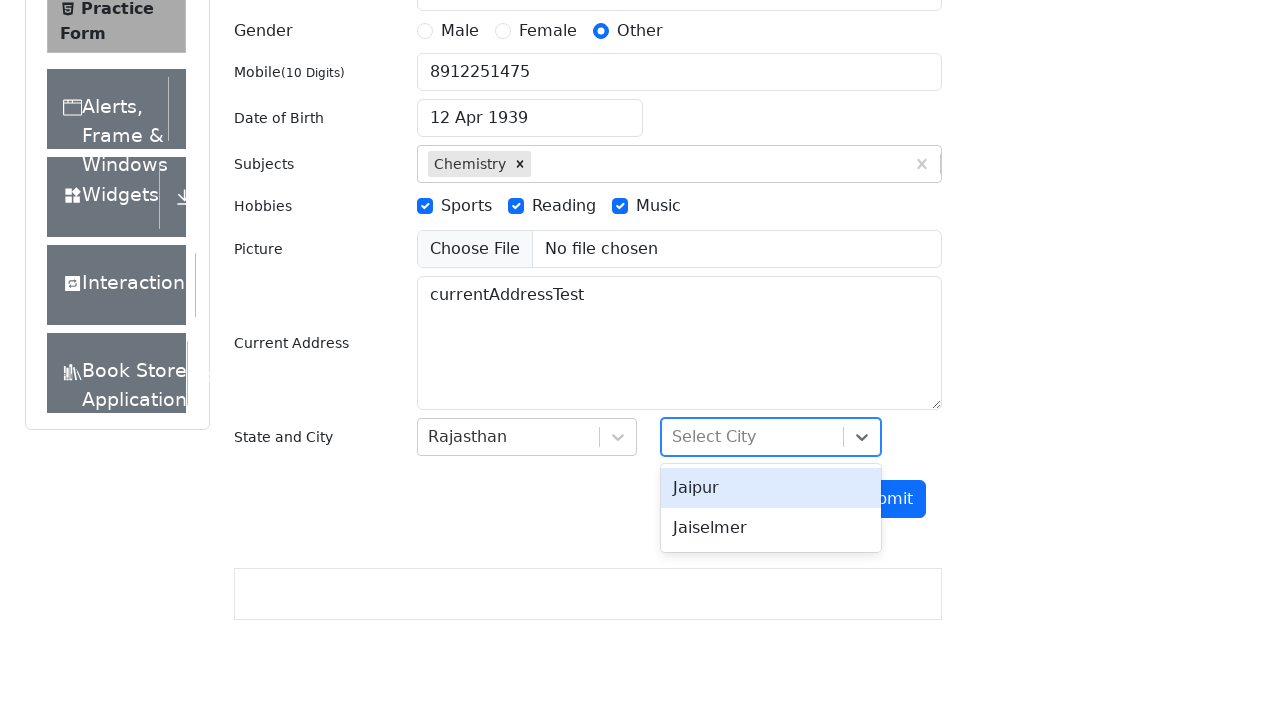

Selected city option from dropdown at (771, 488) on #react-select-4-option-0
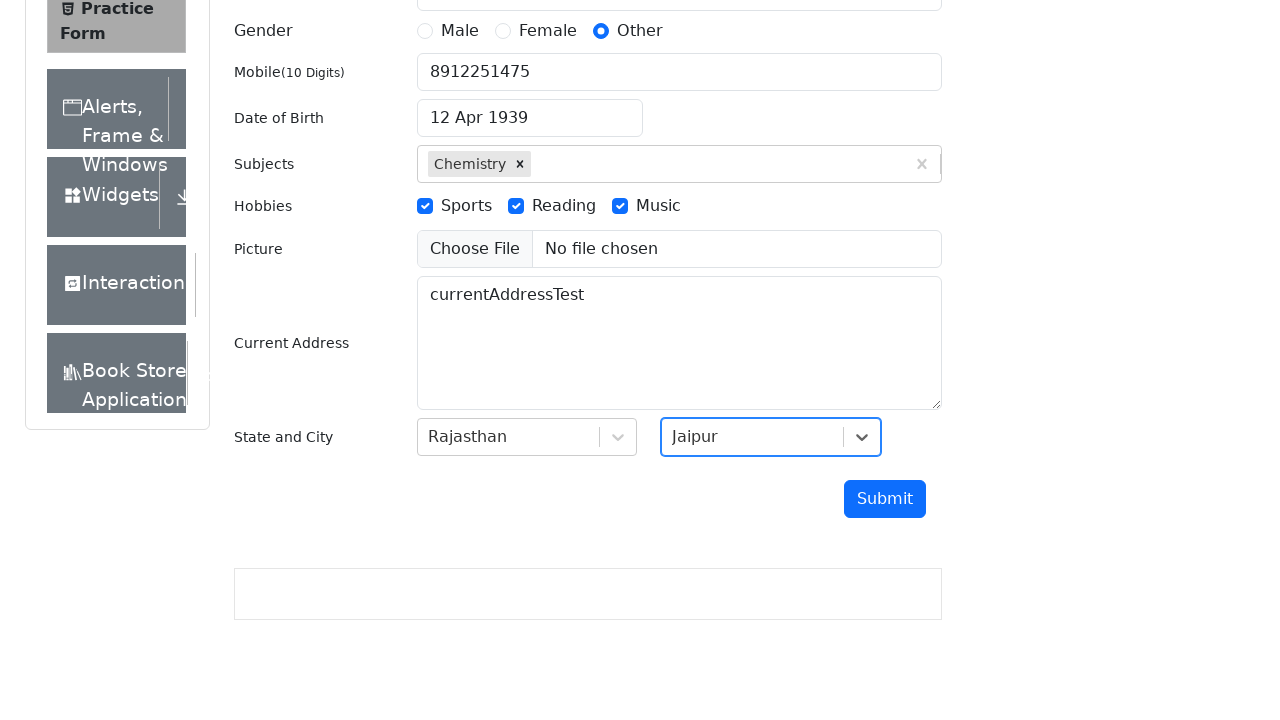

Clicked submit button to submit the registration form at (885, 499) on #submit
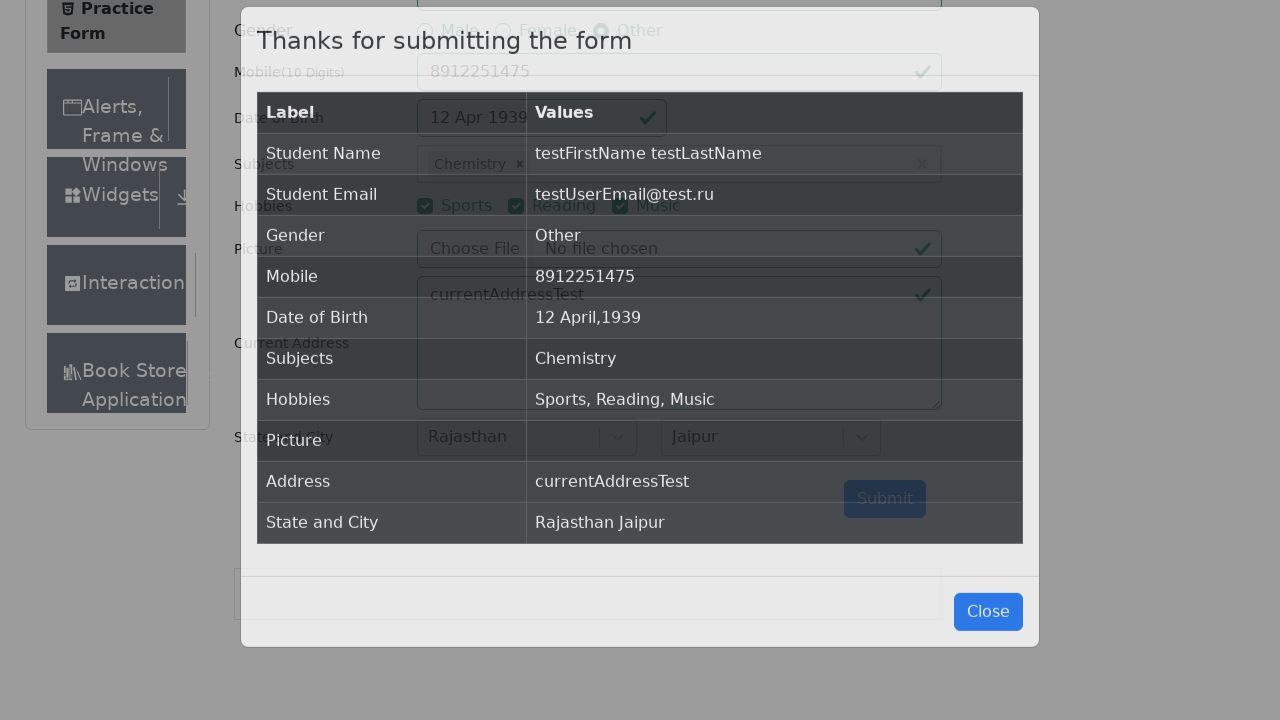

Waited for confirmation modal to appear
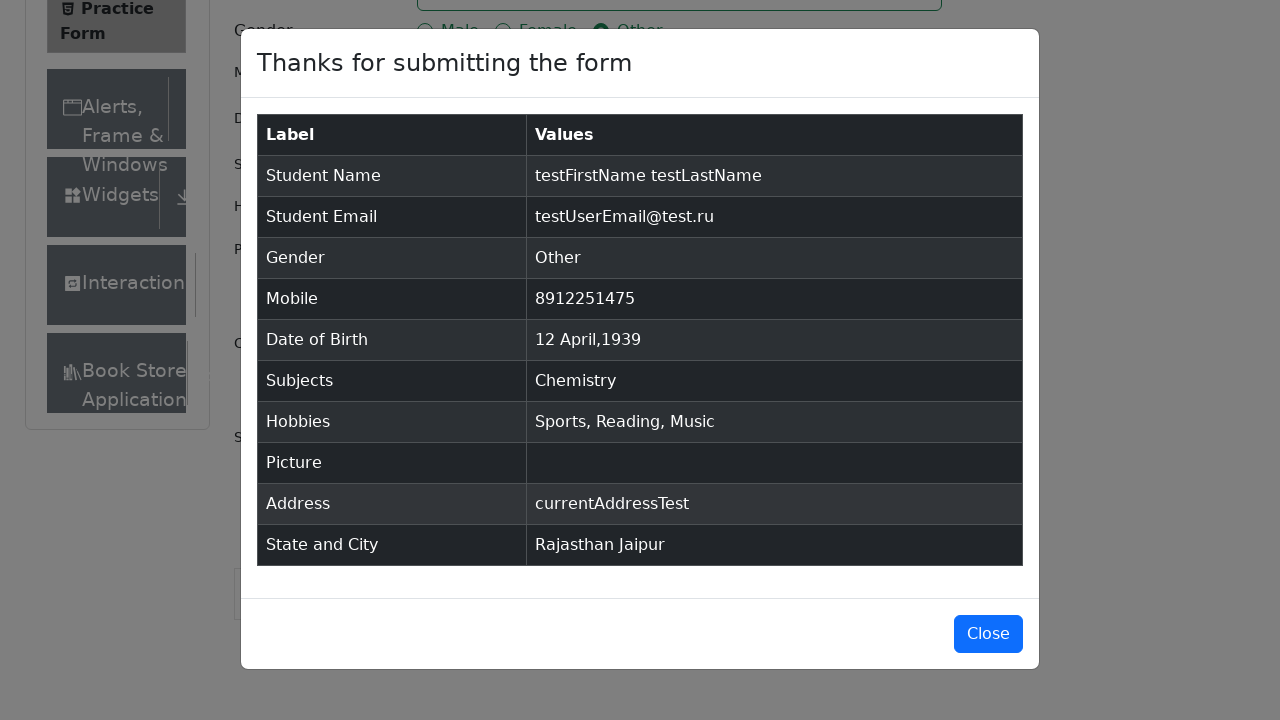

Confirmed modal is visible with submitted data
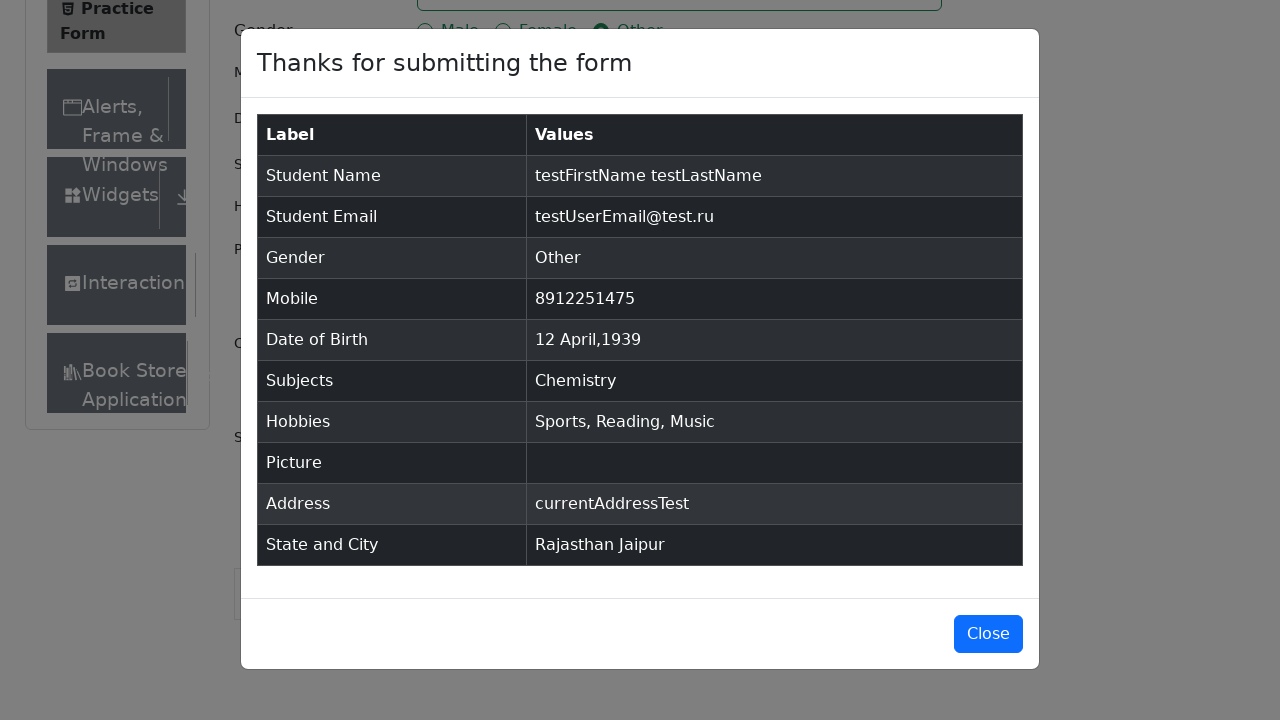

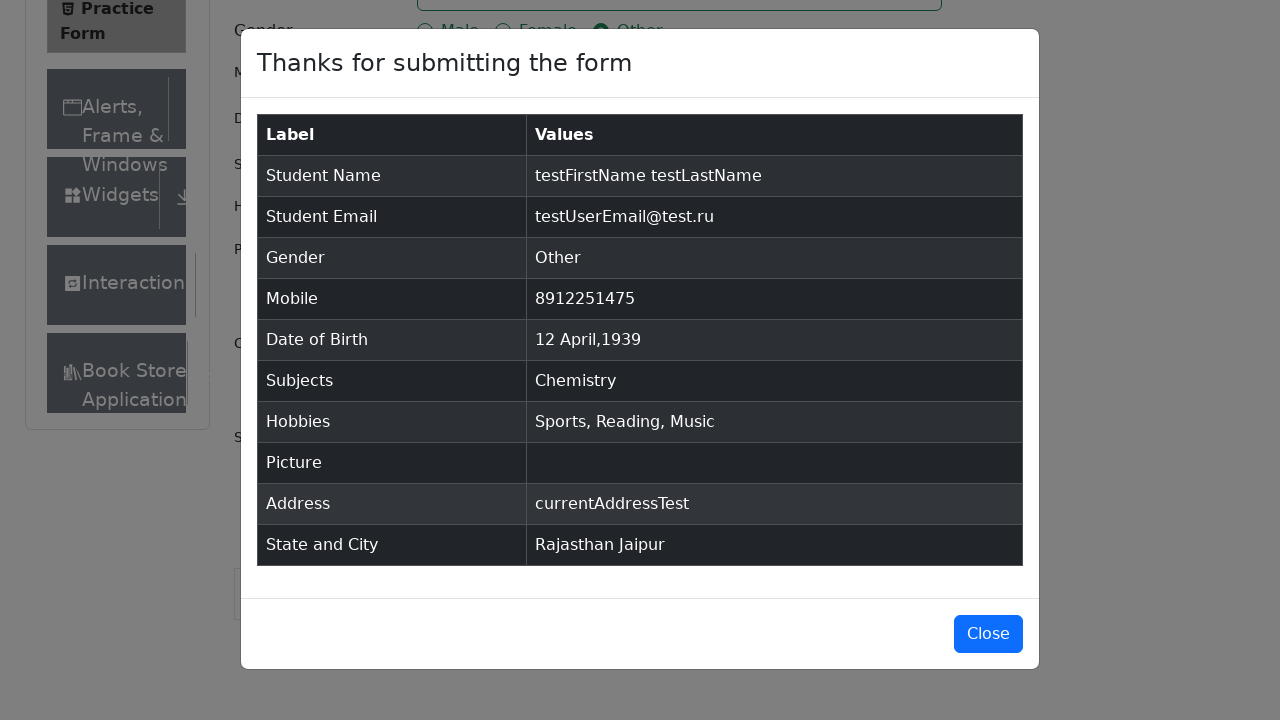